Tests dynamic control visibility by toggling a checkbox element on and off, then clicking the checkbox when it becomes visible

Starting URL: https://v1.training-support.net/selenium/dynamic-controls

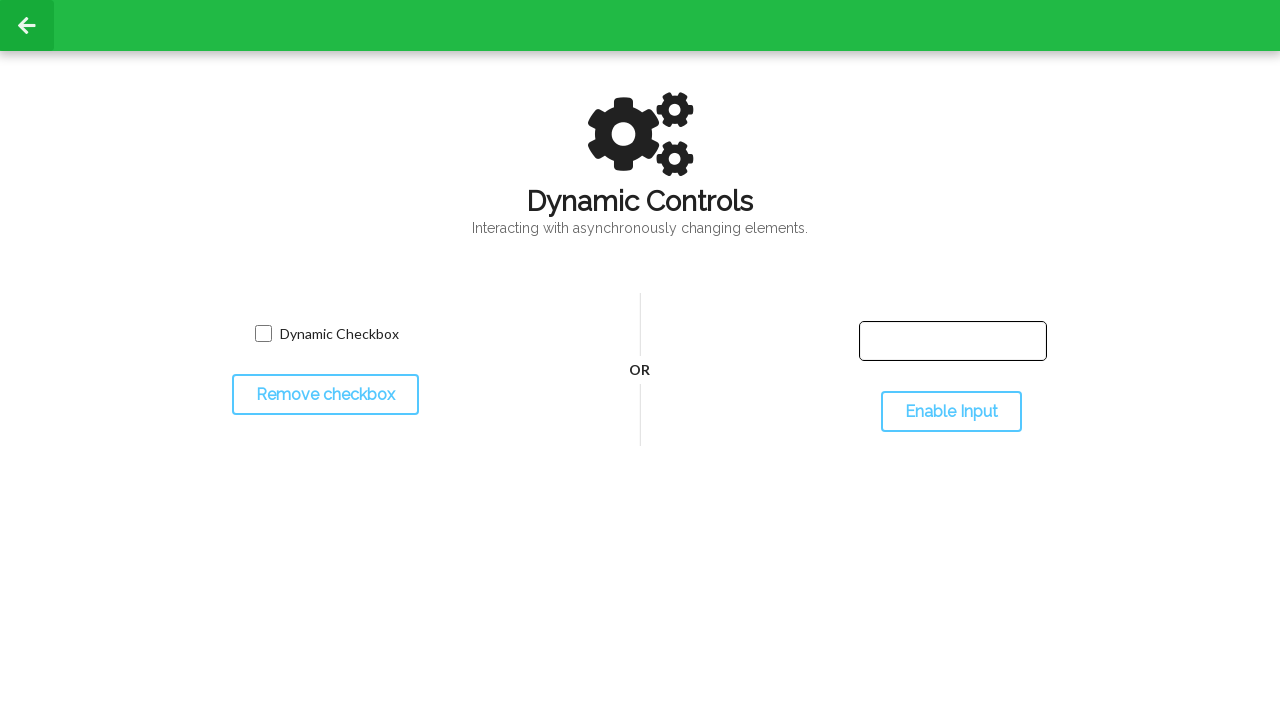

Clicked toggle button to hide the checkbox at (325, 395) on #toggleCheckbox
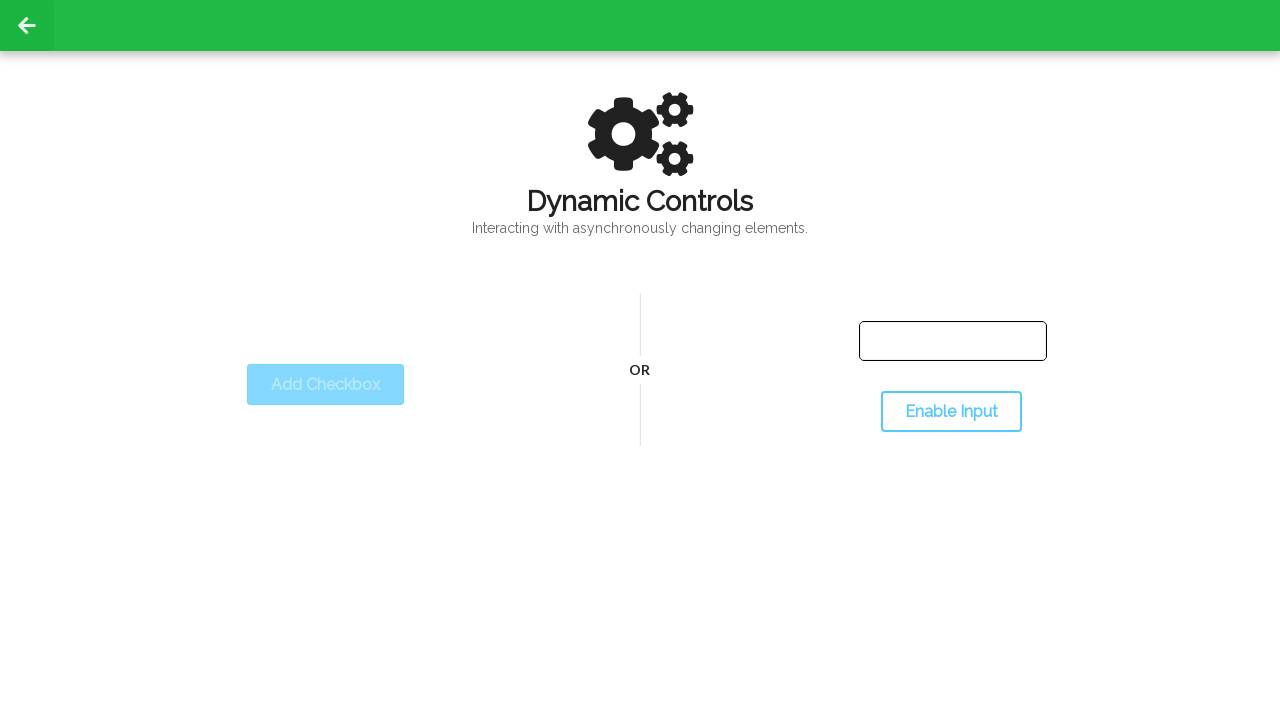

Checkbox became invisible after toggle
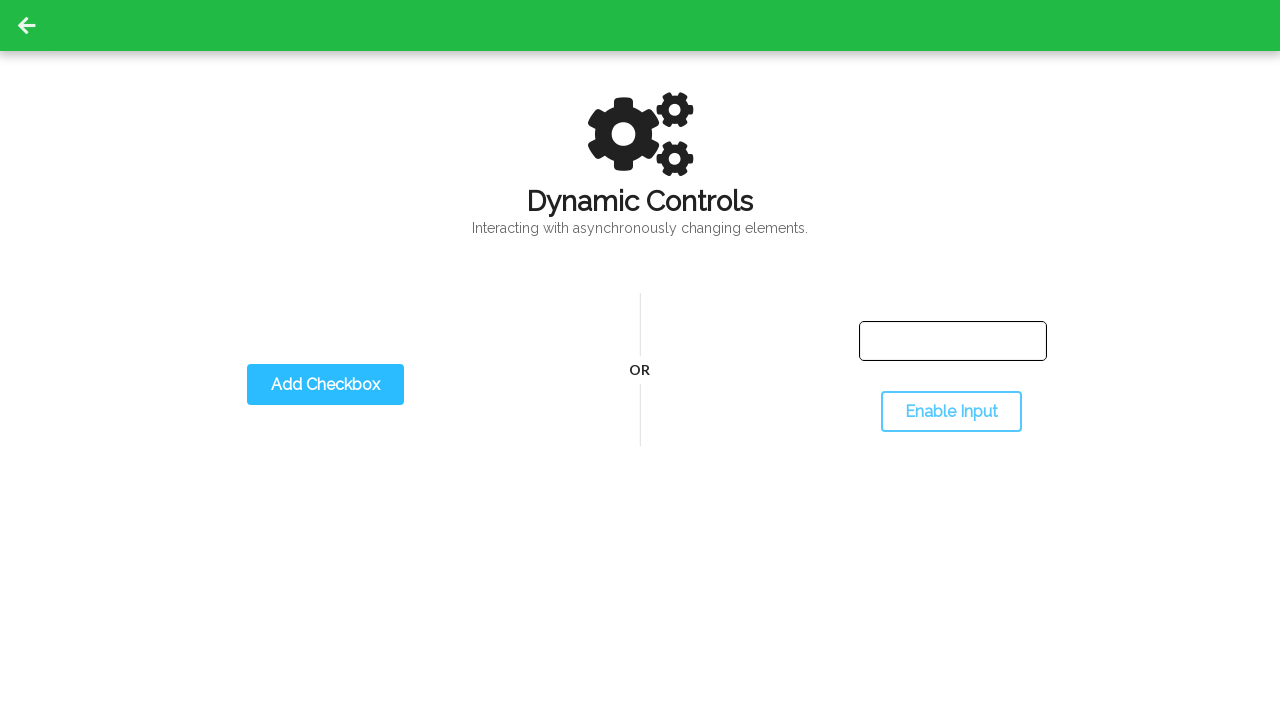

Clicked toggle button to show the checkbox at (325, 385) on #toggleCheckbox
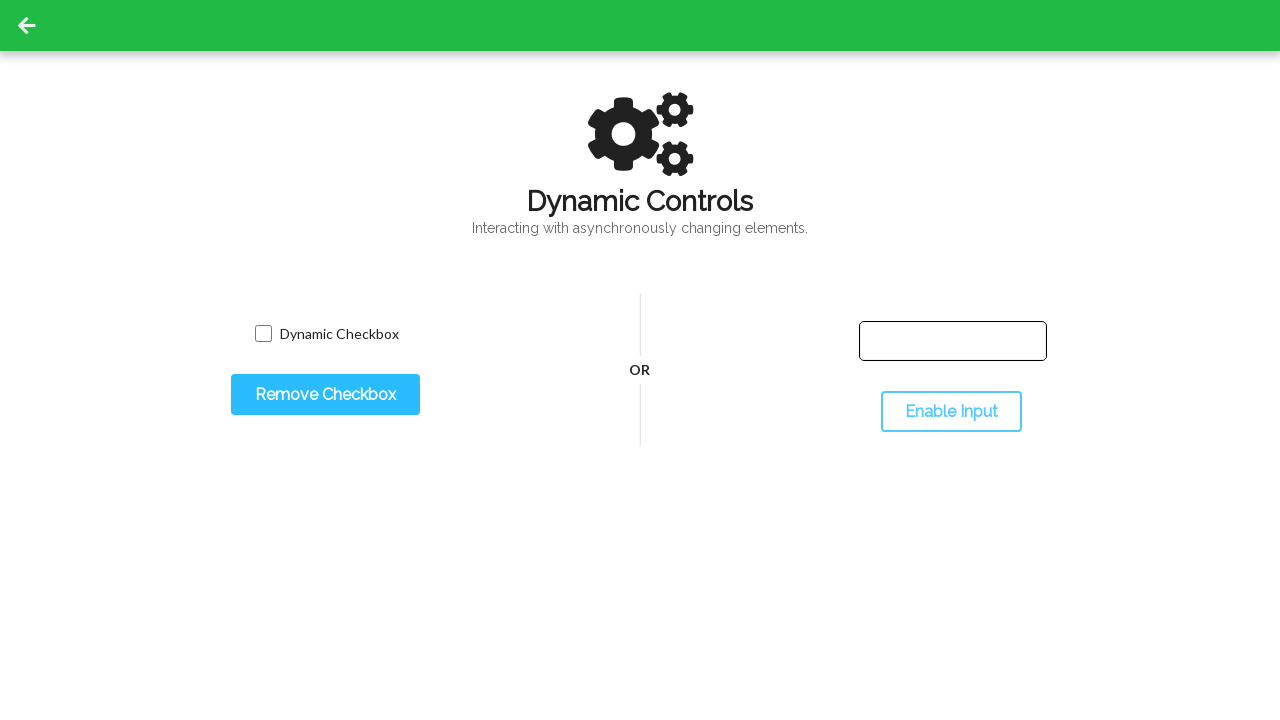

Checkbox became visible after toggle
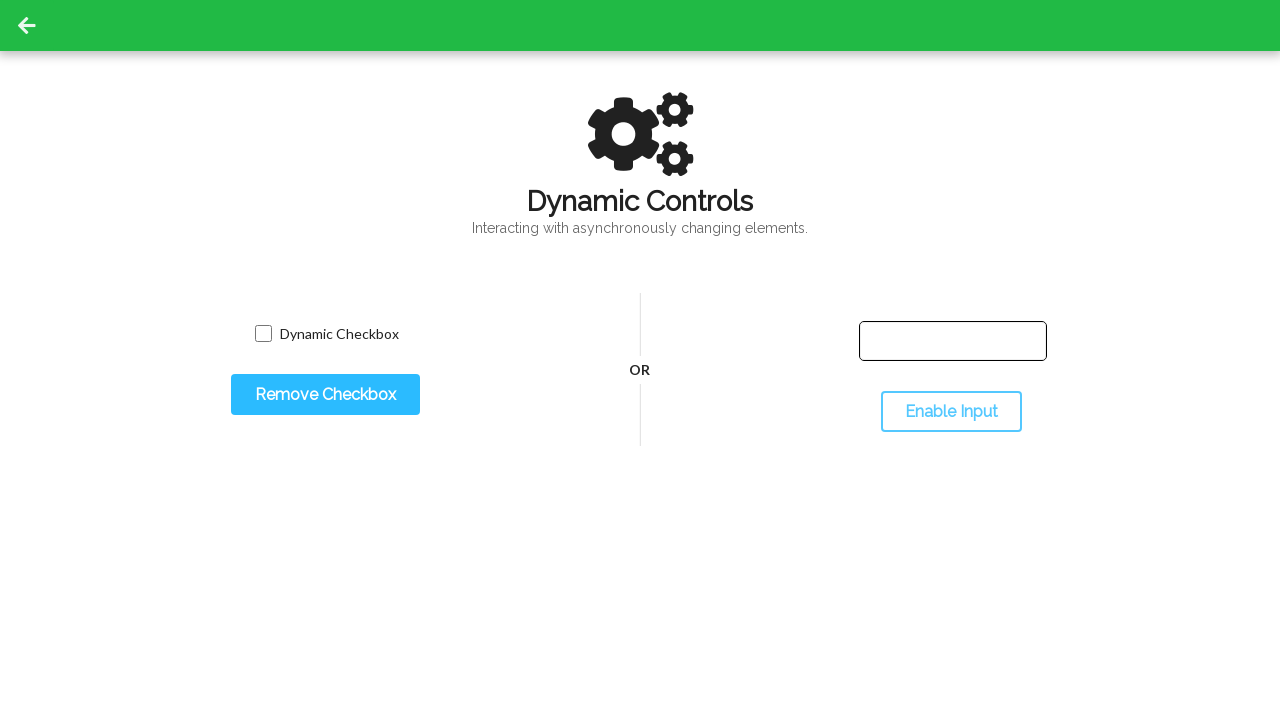

Clicked the visible checkbox element at (263, 334) on input[name='toggled']
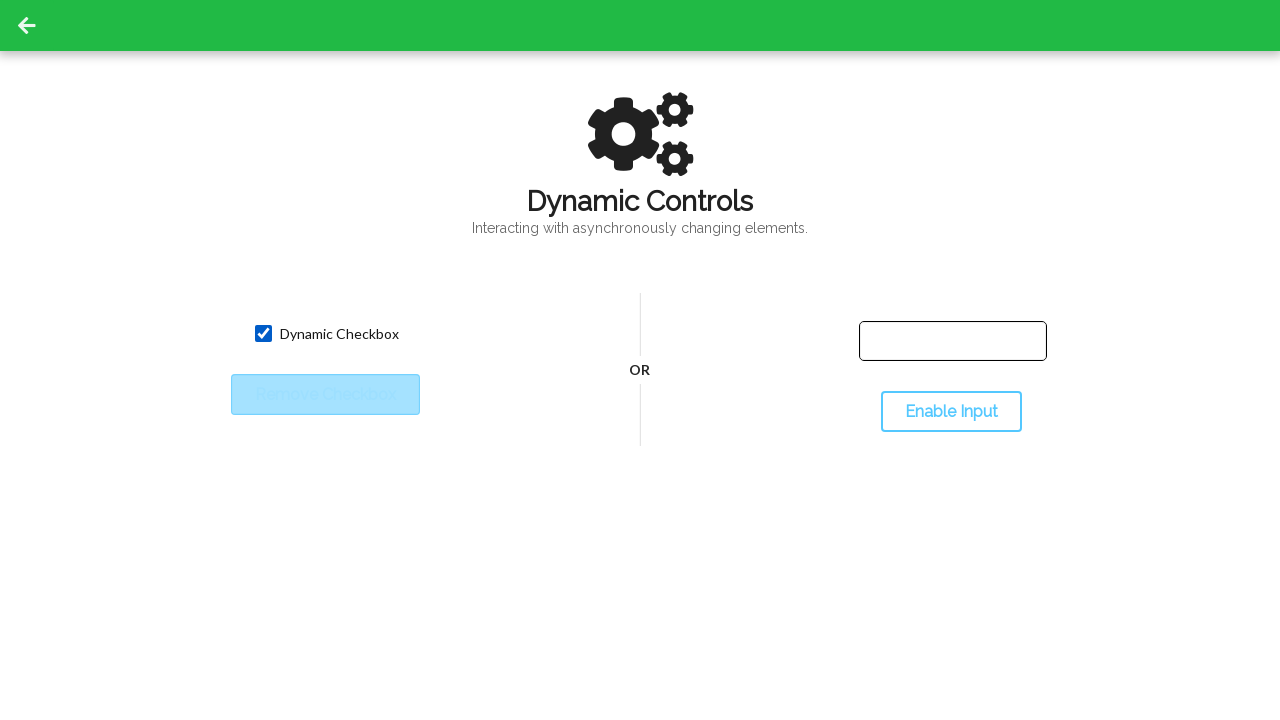

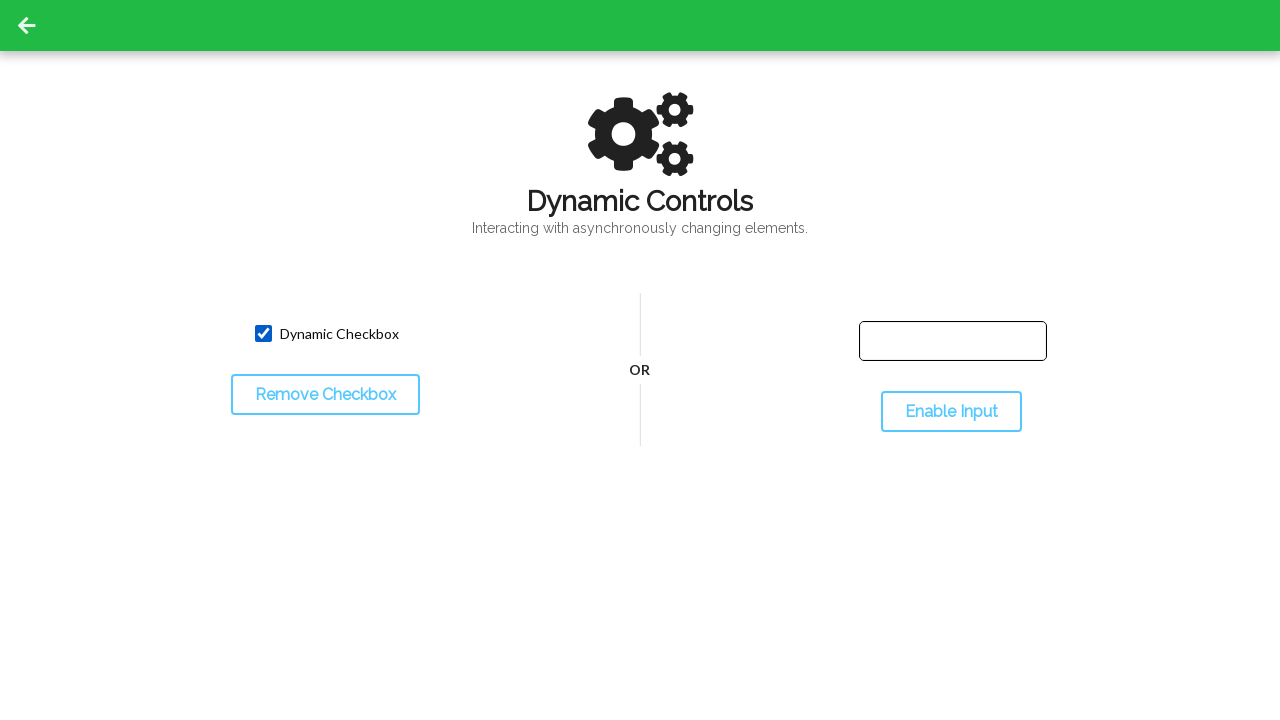